Tests that edits are cancelled when pressing Escape key

Starting URL: https://demo.playwright.dev/todomvc

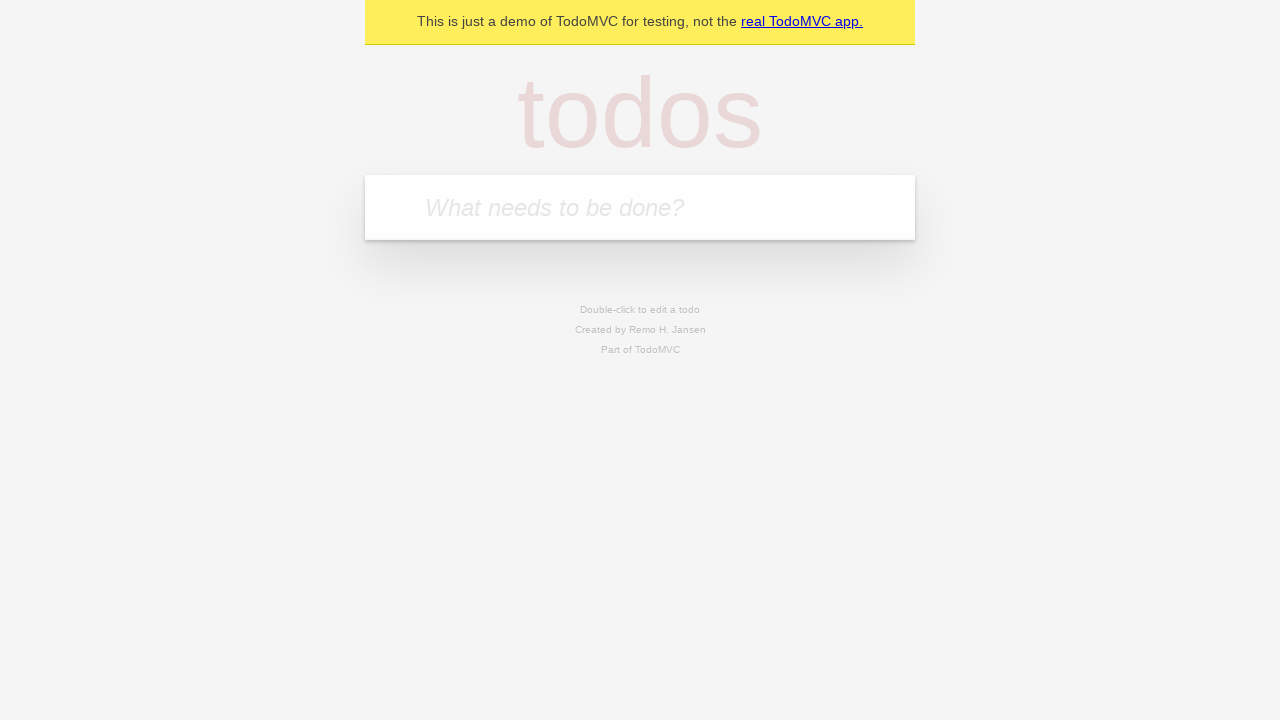

Filled todo input with 'buy some cheese' on internal:attr=[placeholder="What needs to be done?"i]
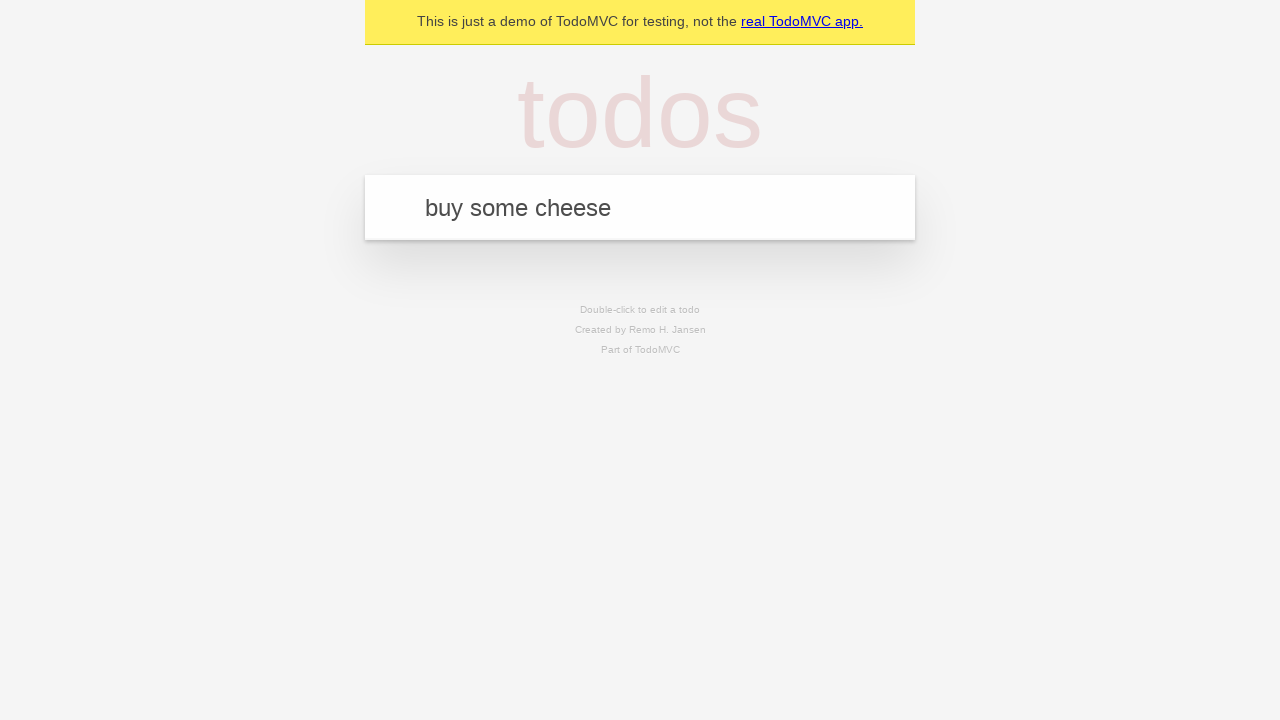

Pressed Enter to create first todo on internal:attr=[placeholder="What needs to be done?"i]
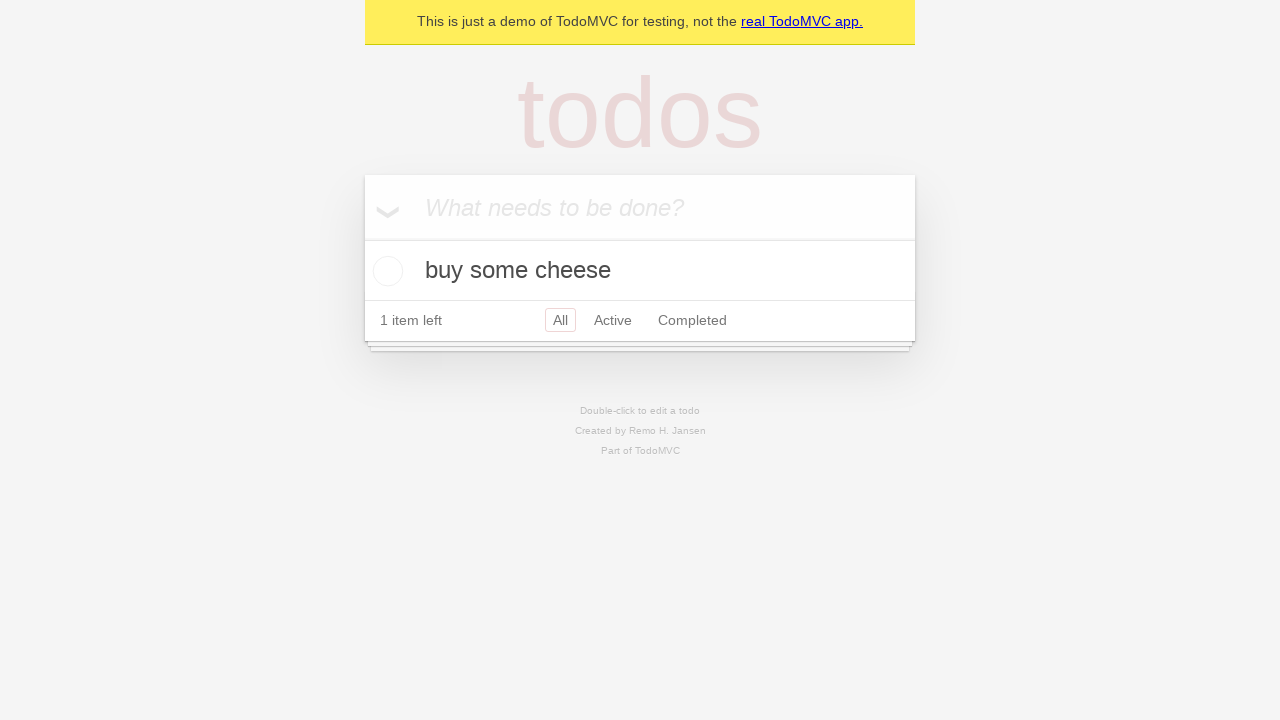

Filled todo input with 'feed the cat' on internal:attr=[placeholder="What needs to be done?"i]
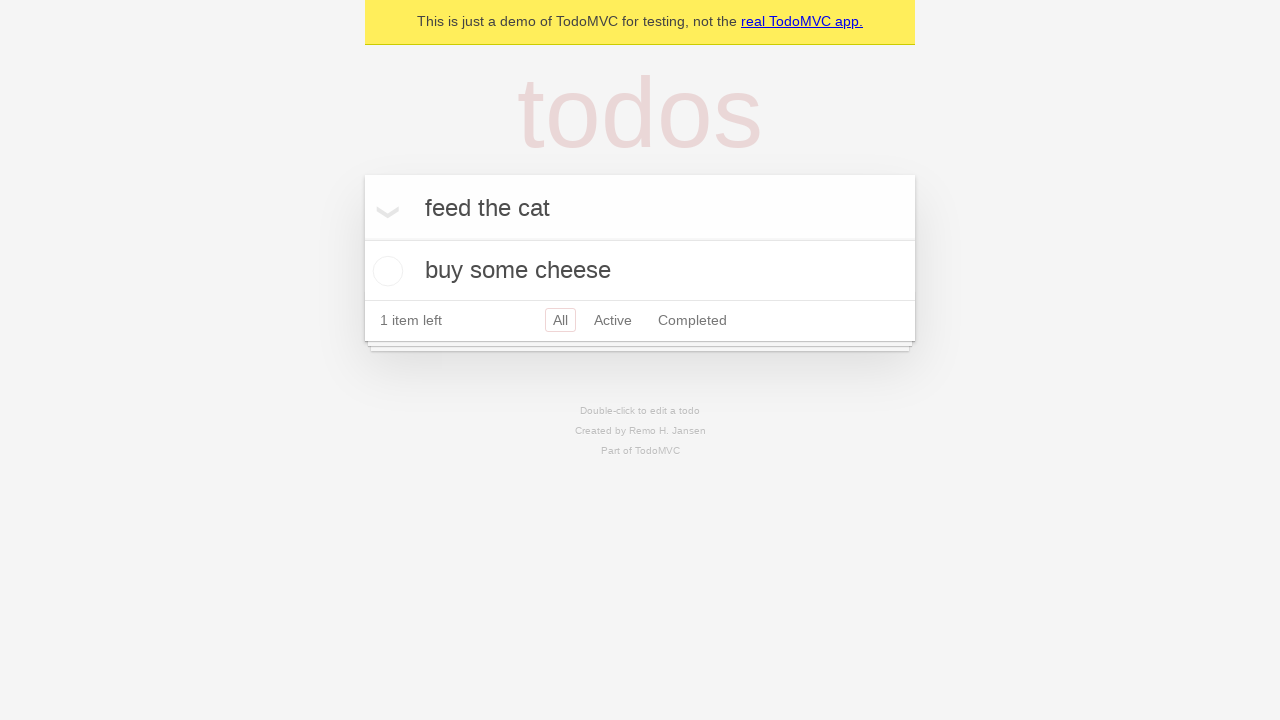

Pressed Enter to create second todo on internal:attr=[placeholder="What needs to be done?"i]
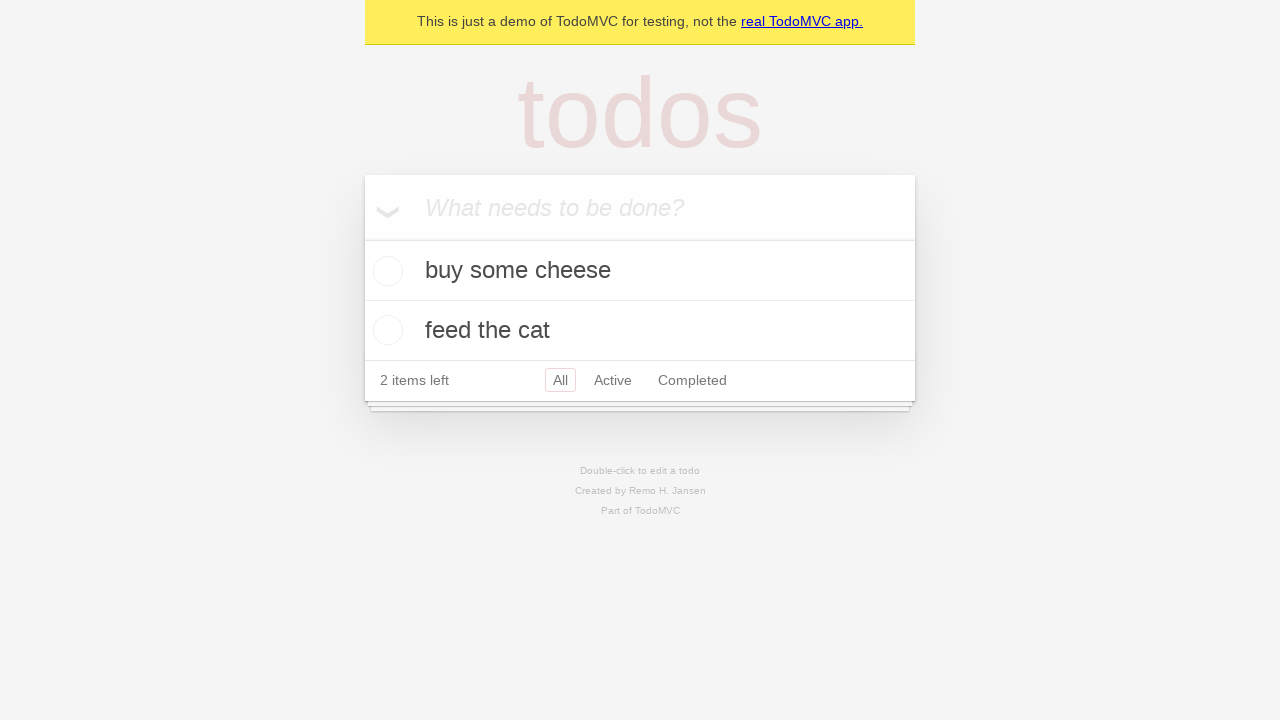

Filled todo input with 'book a doctors appointment' on internal:attr=[placeholder="What needs to be done?"i]
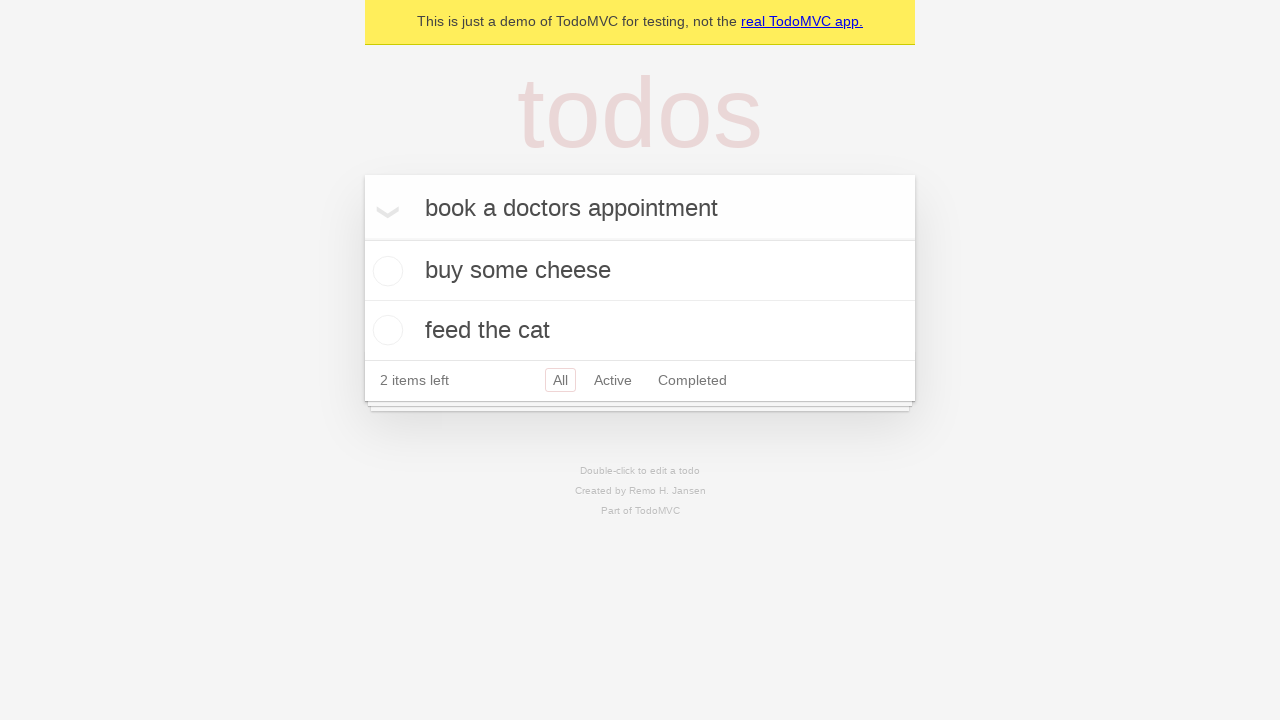

Pressed Enter to create third todo on internal:attr=[placeholder="What needs to be done?"i]
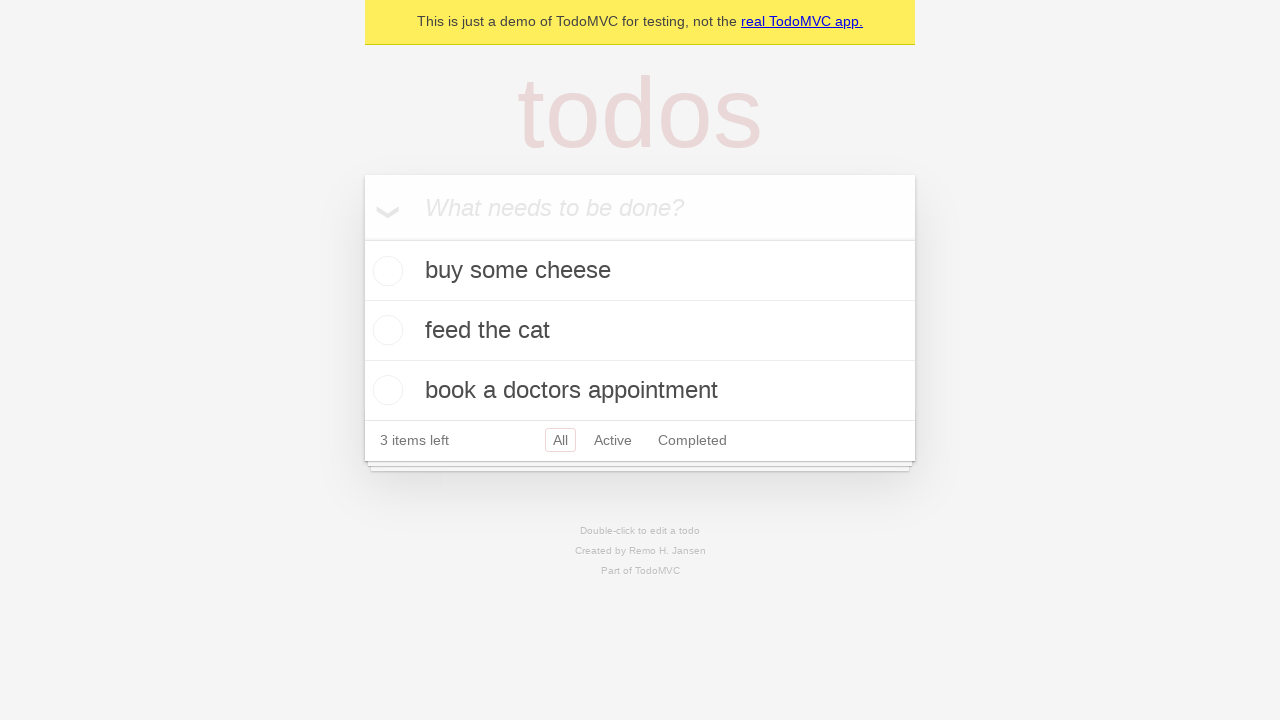

Double-clicked second todo item to enter edit mode at (640, 331) on internal:testid=[data-testid="todo-item"s] >> nth=1
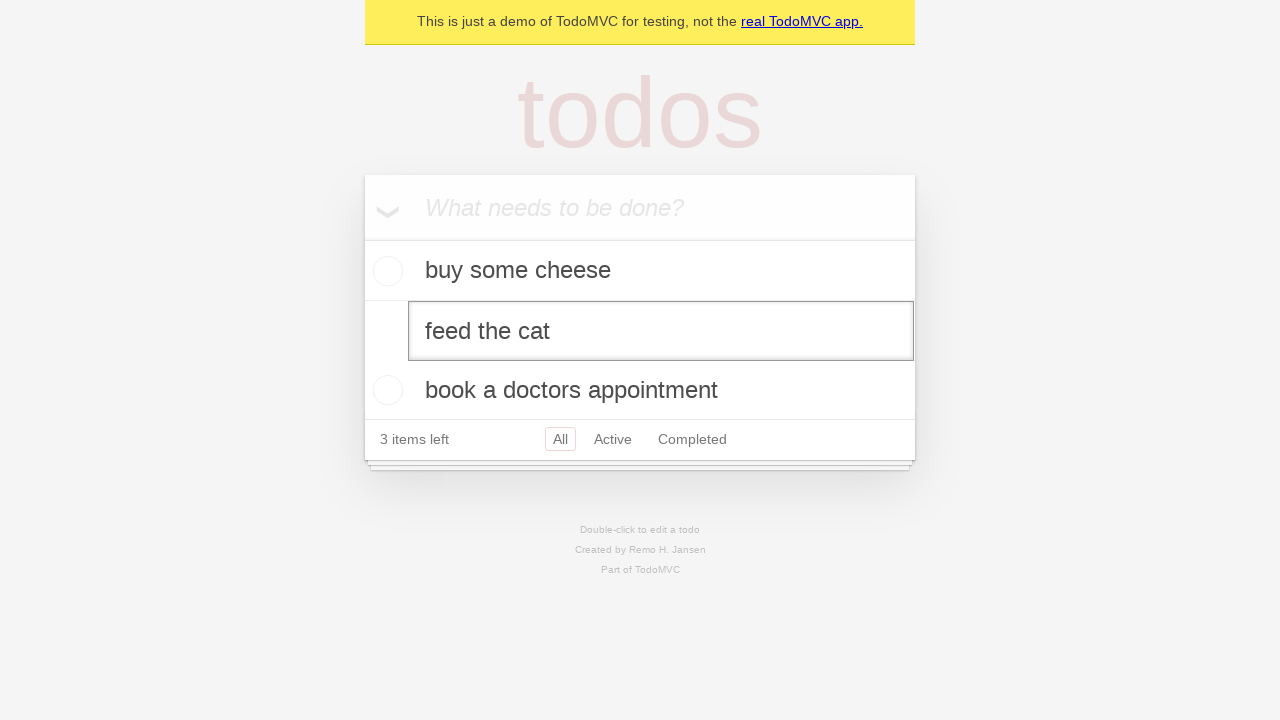

Changed edit text to 'buy some sausages' on internal:testid=[data-testid="todo-item"s] >> nth=1 >> internal:role=textbox[nam
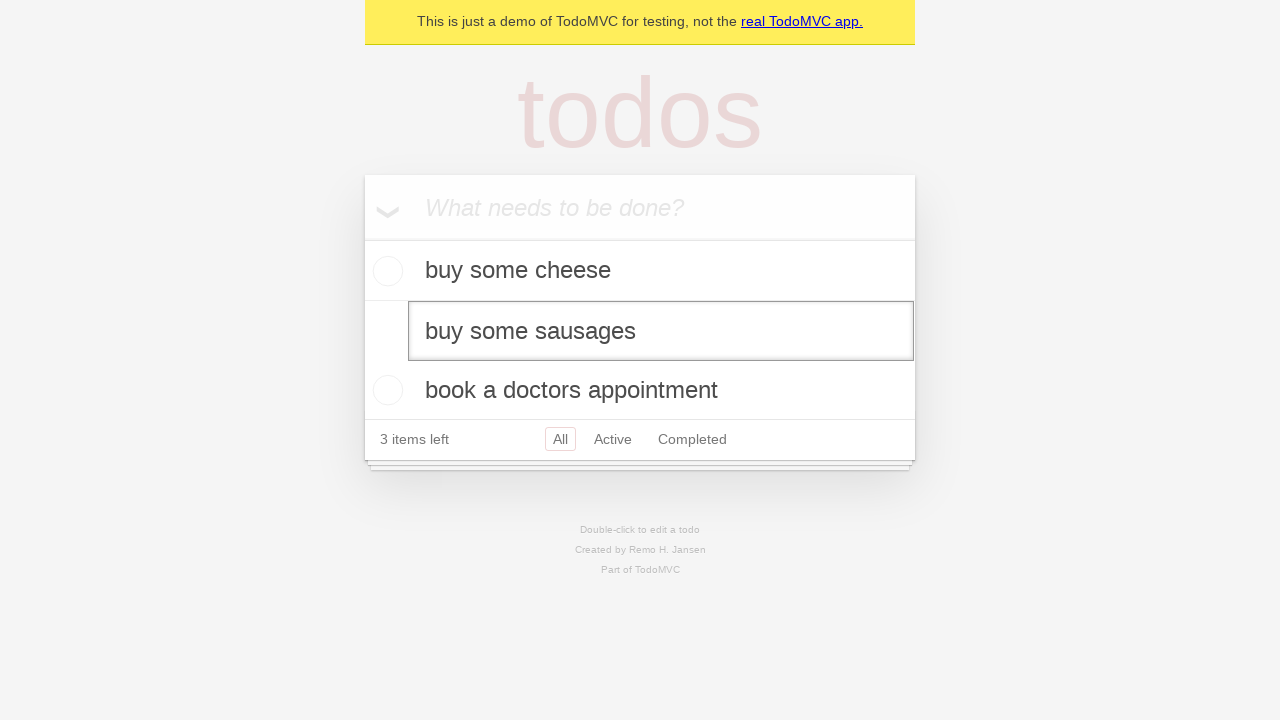

Pressed Escape to cancel edit without saving changes on internal:testid=[data-testid="todo-item"s] >> nth=1 >> internal:role=textbox[nam
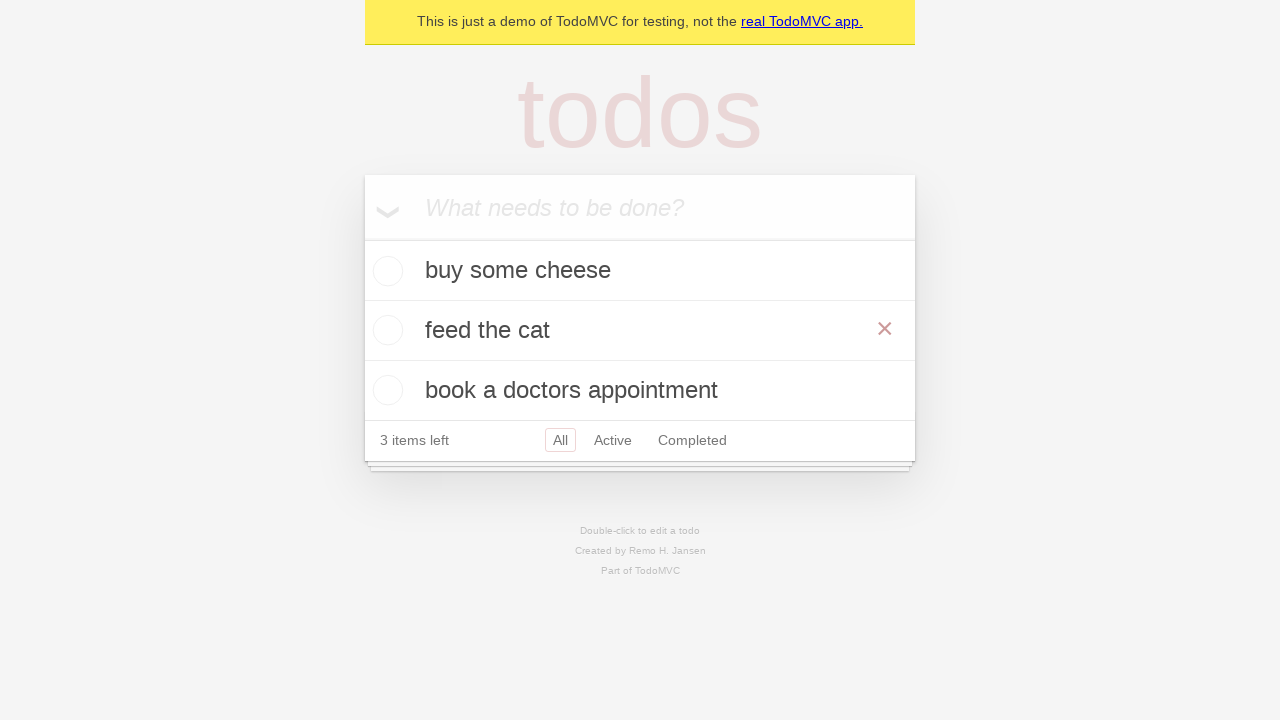

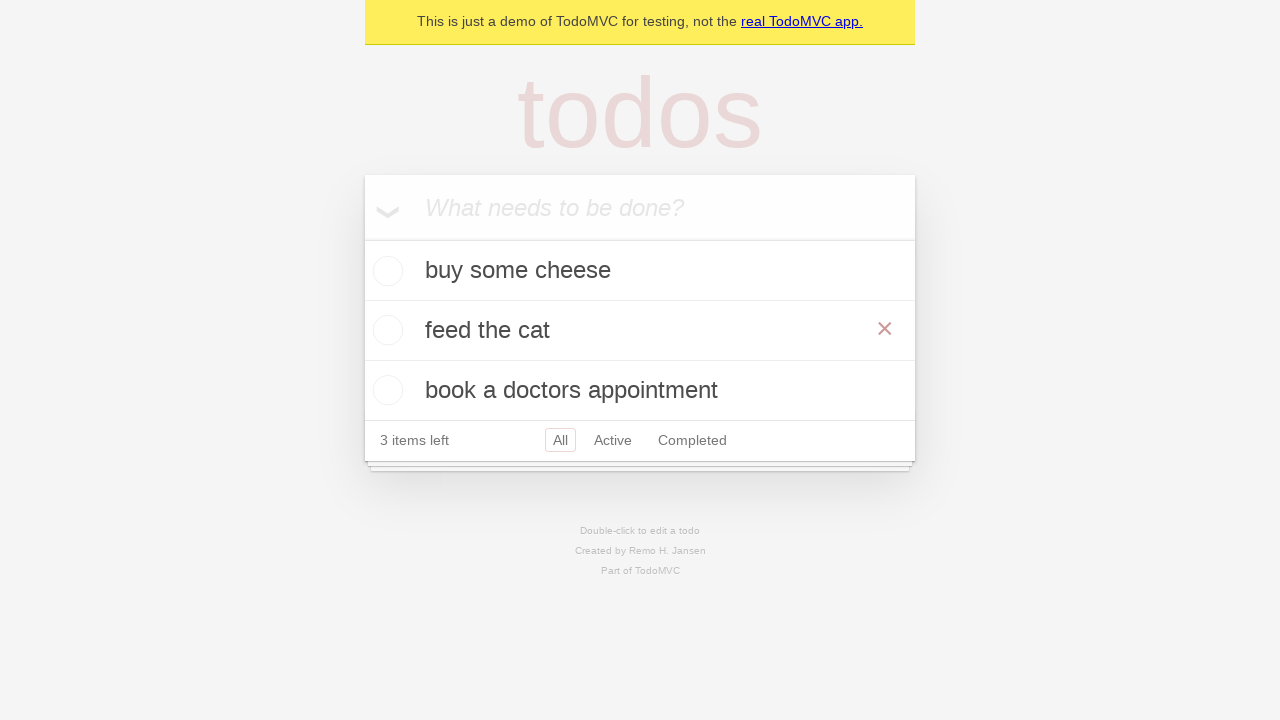